Tests right-click context menu by right-clicking an element, hovering over a menu item, and clicking it

Starting URL: http://swisnl.github.io/jQuery-contextMenu/demo.html

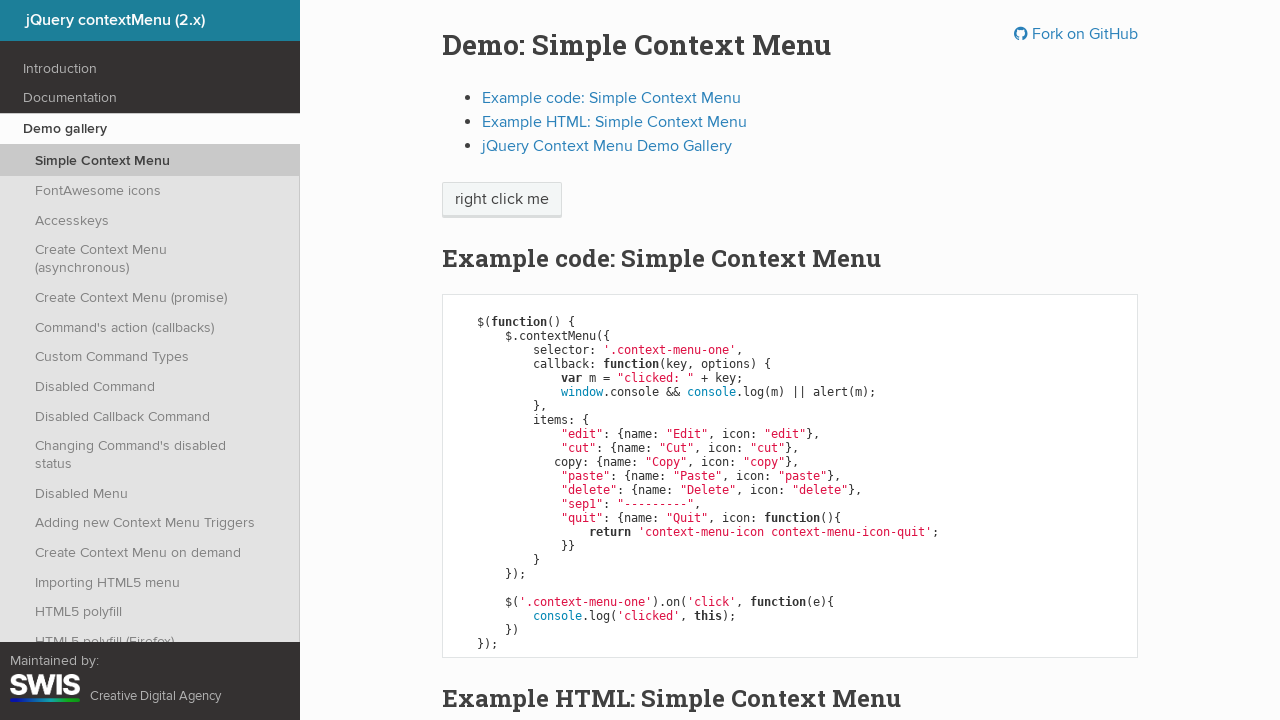

Navigated to jQuery contextMenu demo page
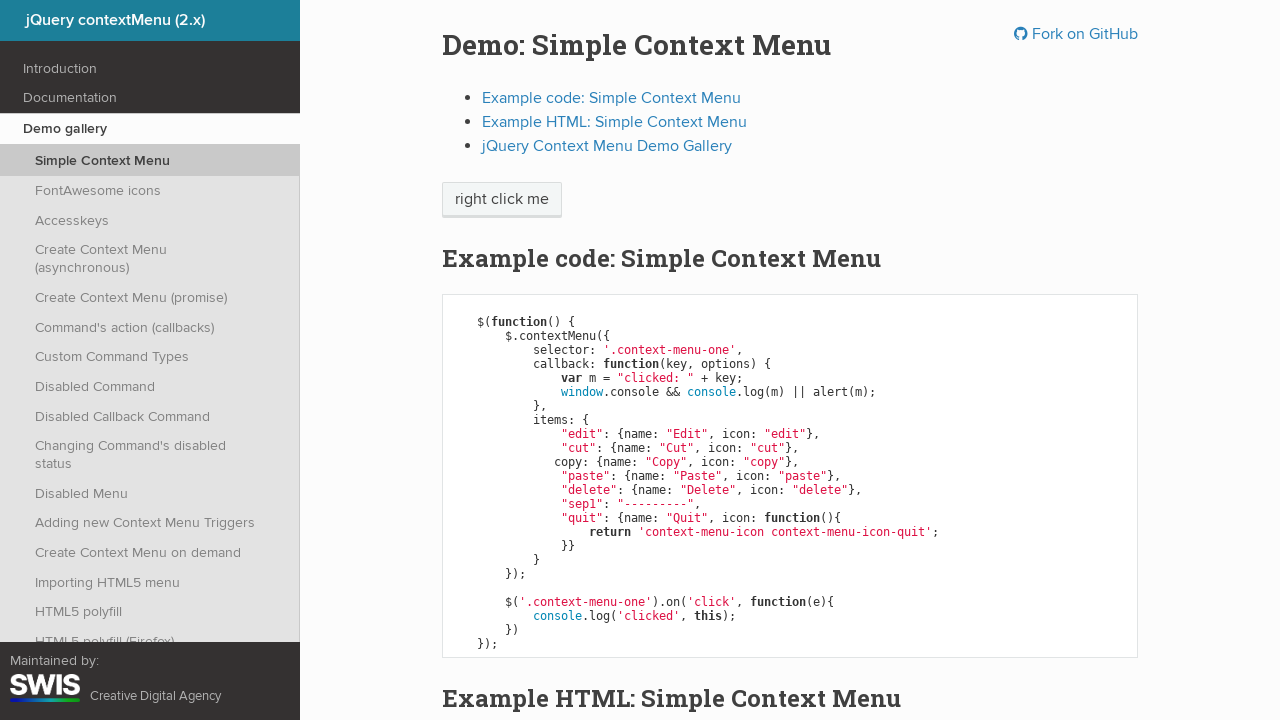

Right-clicked on context menu element at (502, 200) on span.context-menu-one
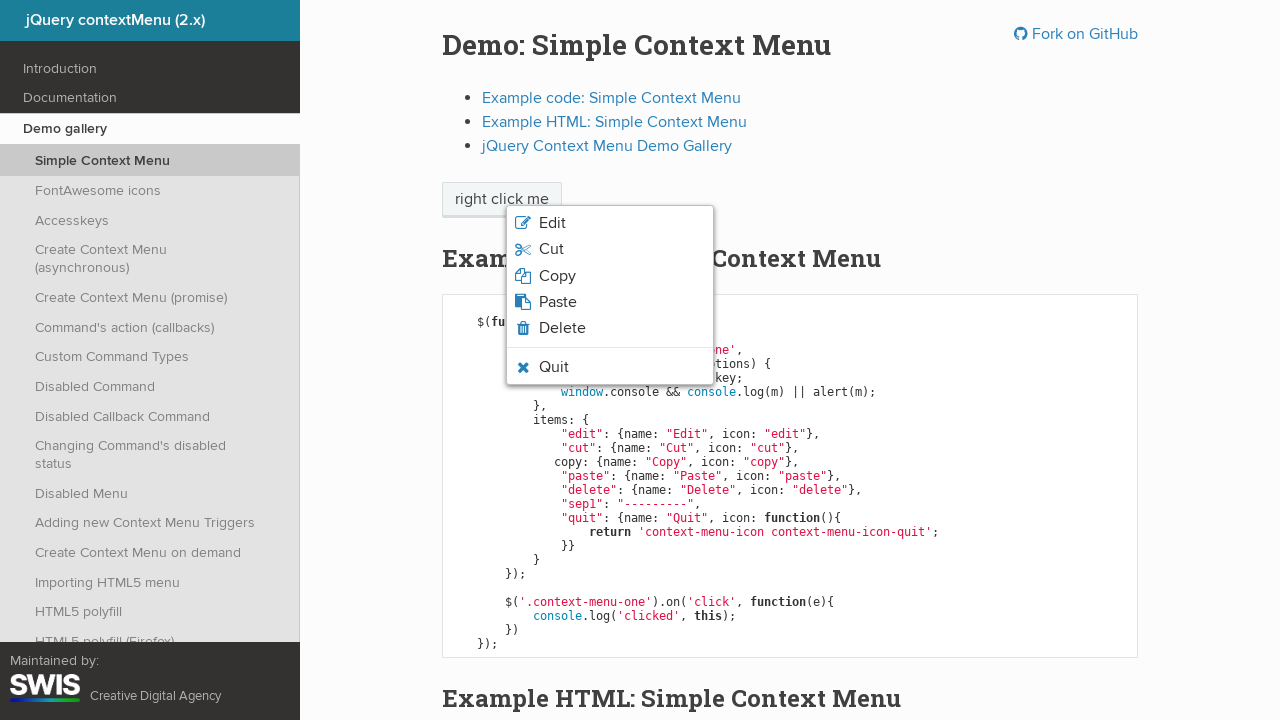

Hovered over Paste menu item at (610, 302) on li.context-menu-icon-paste
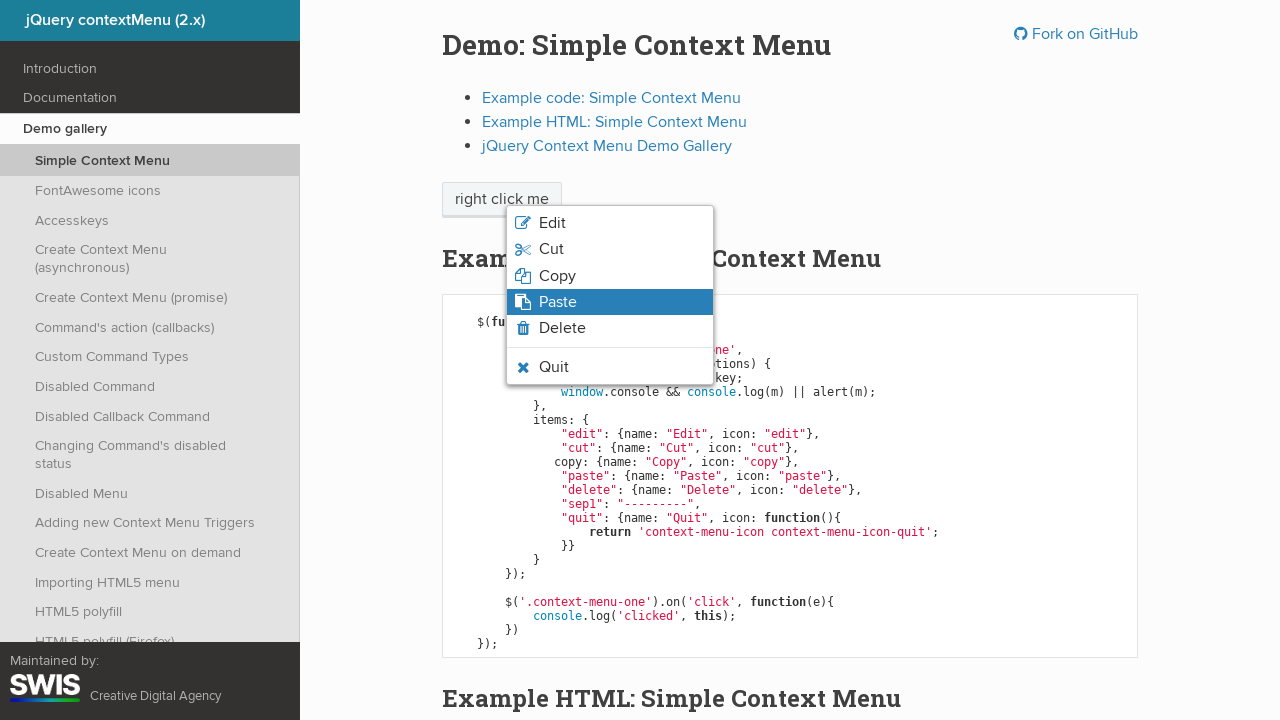

Clicked on Paste menu item at (610, 302) on li.context-menu-icon-paste
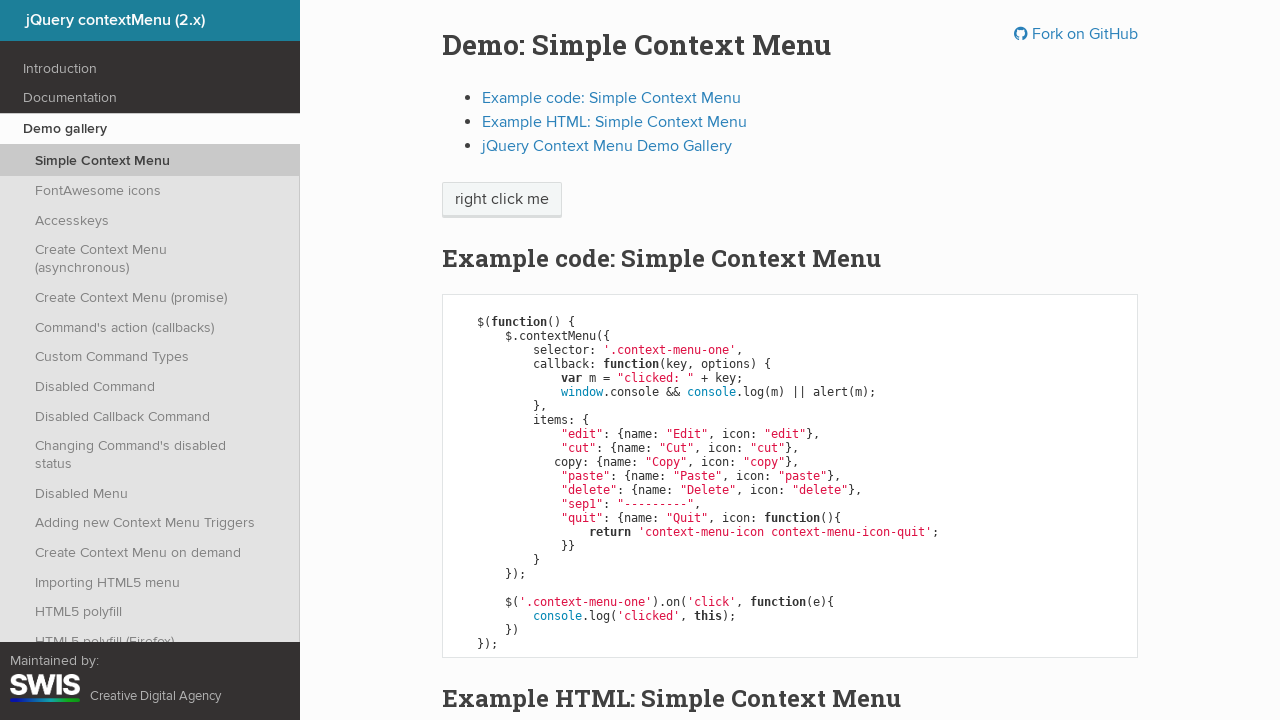

Set up dialog handler to accept alerts
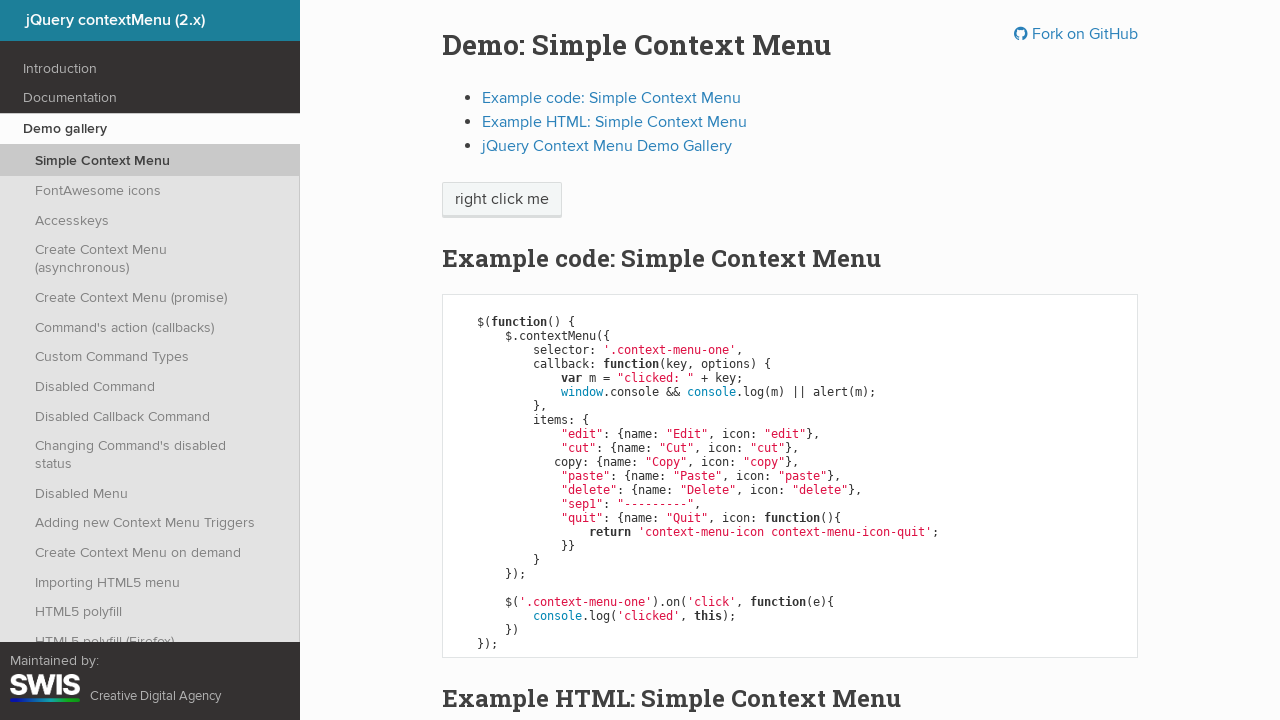

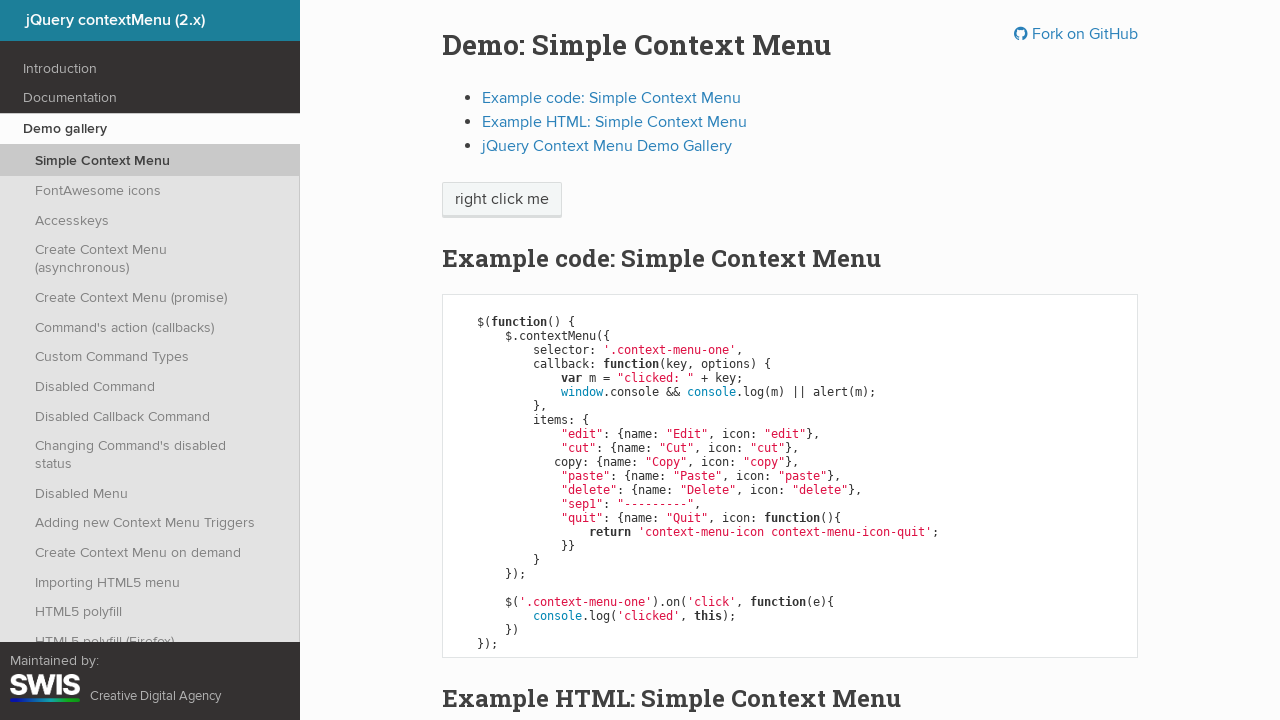